Tests that a user can be greeted in Japanese by entering a name, selecting Japanese radio button, and clicking greet.

Starting URL: https://mecayleg.github.io/greetings/

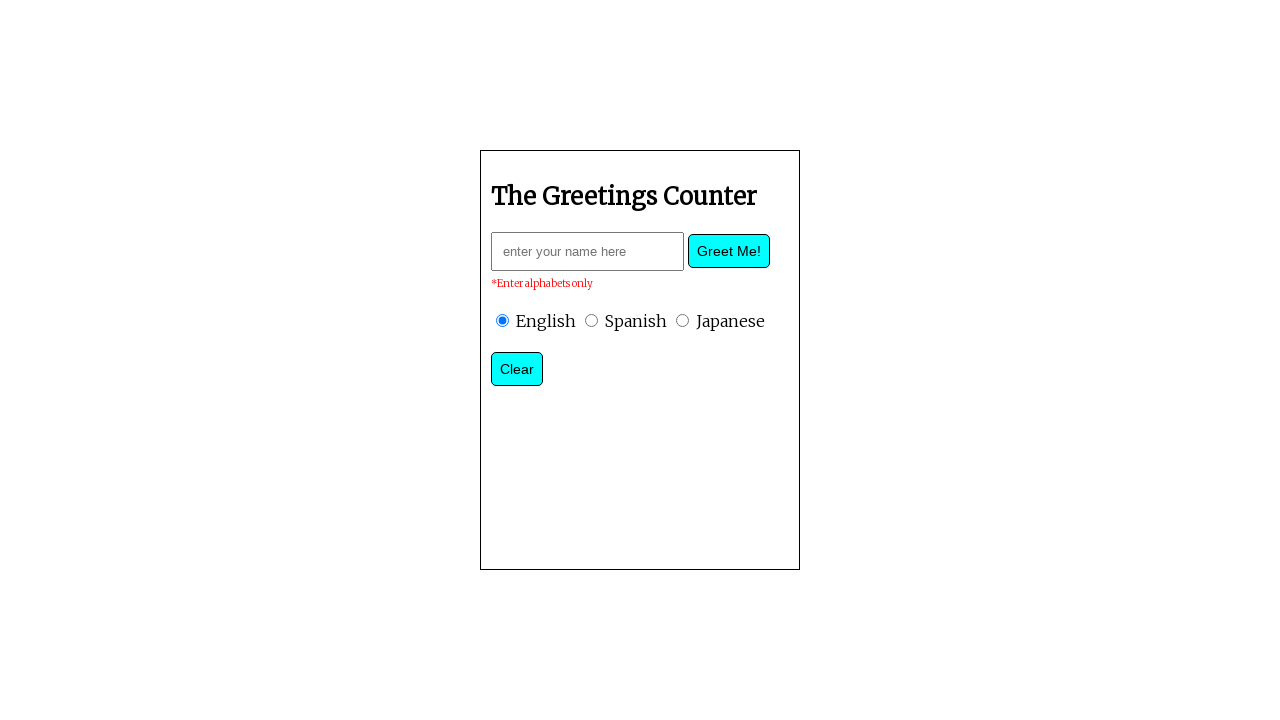

Filled name field with 'Andre' on .nameString
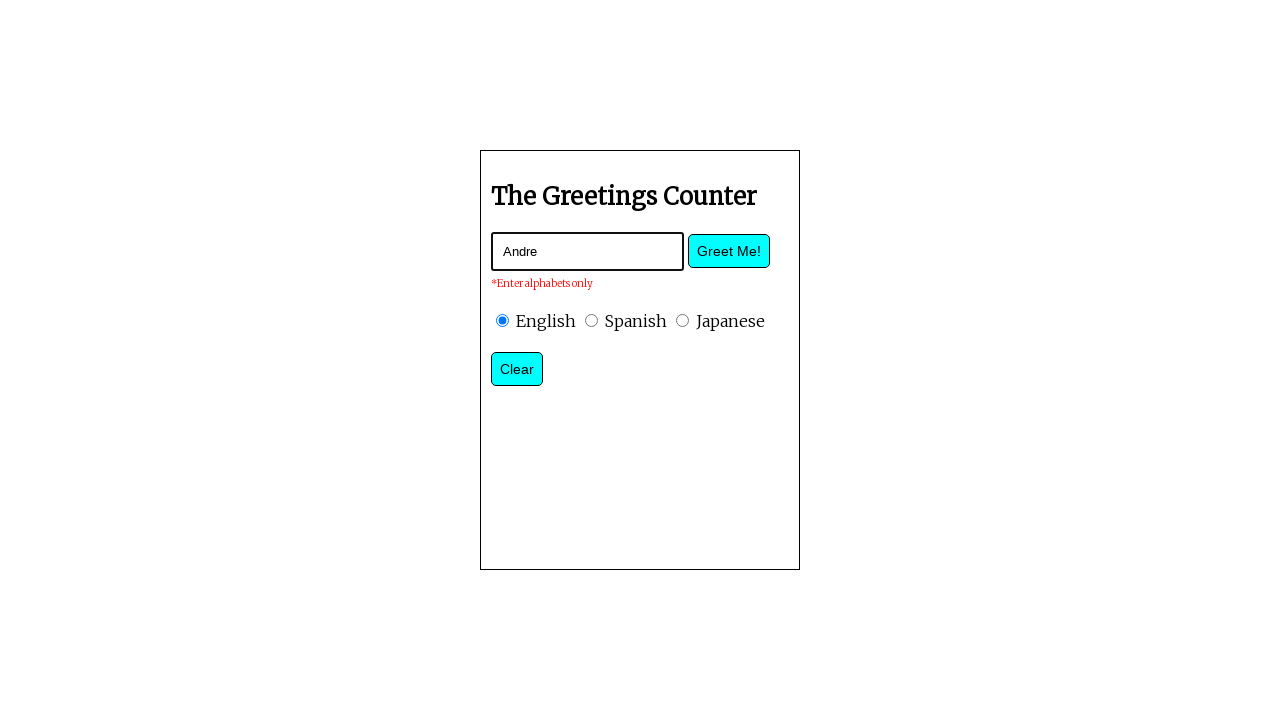

Selected Japanese radio button at (682, 320) on input[type='radio'] >> nth=2
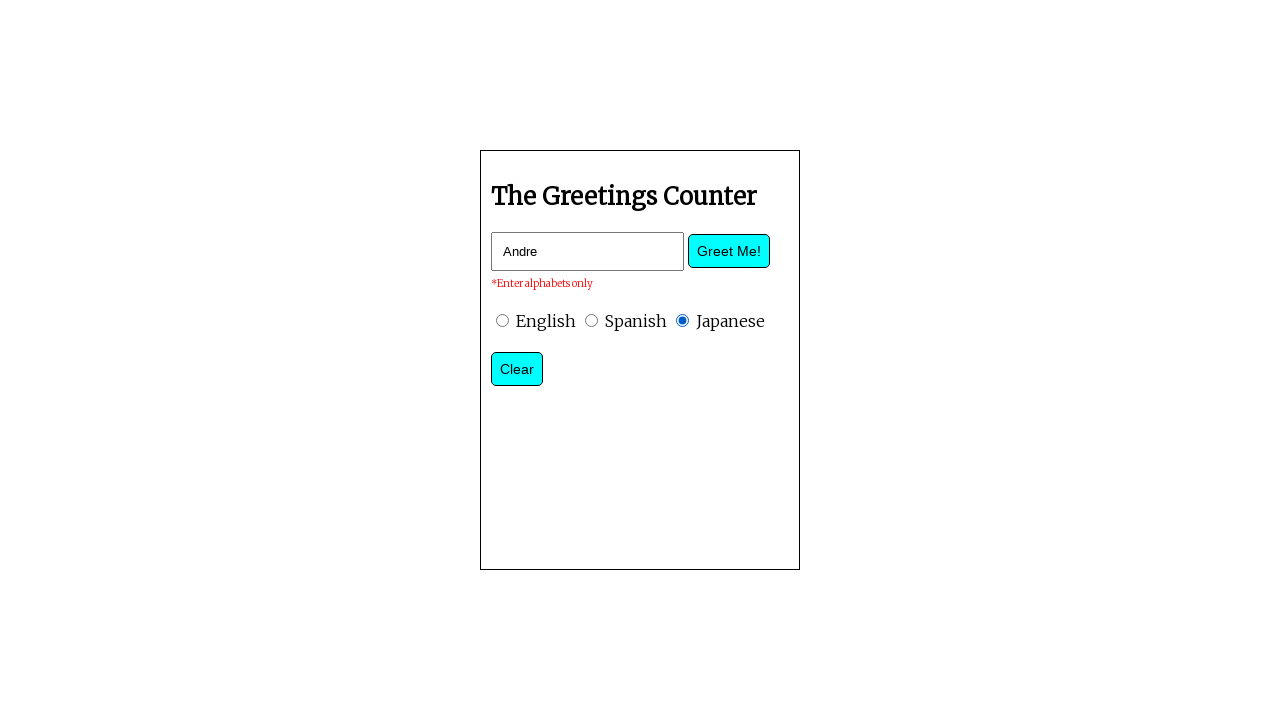

Clicked greet button at (729, 251) on .greetBtn
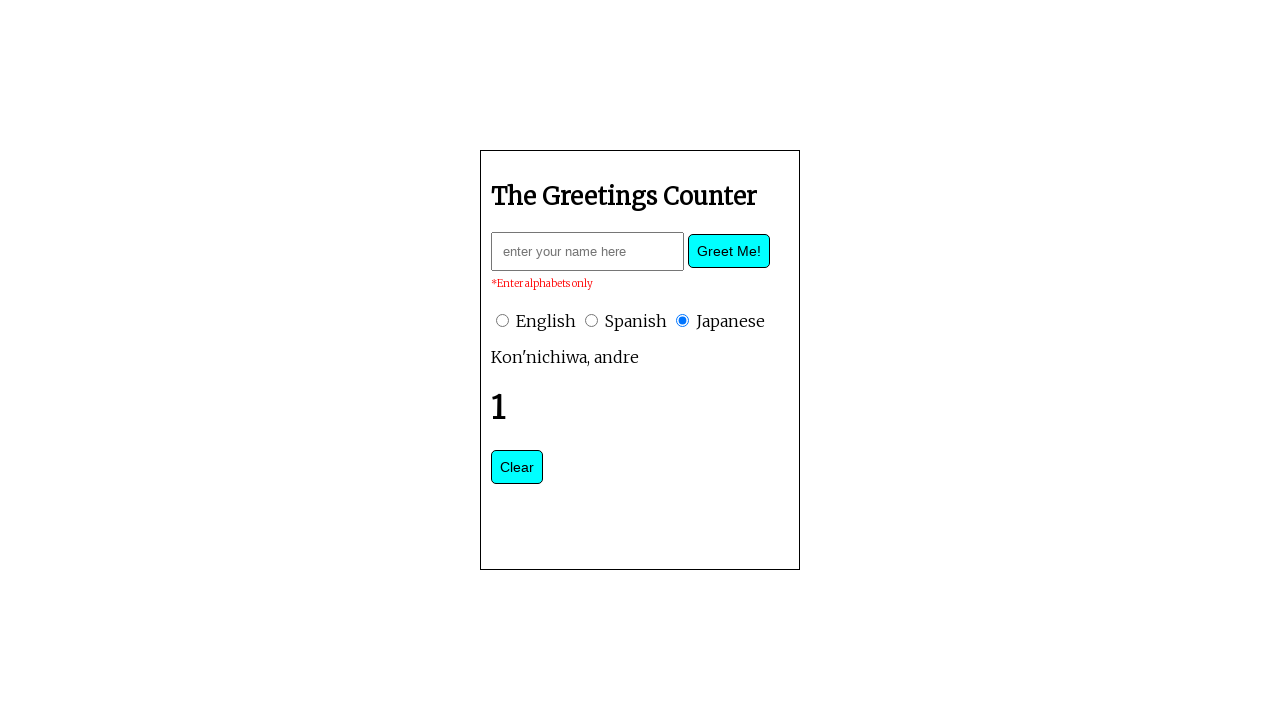

Greeting message element loaded
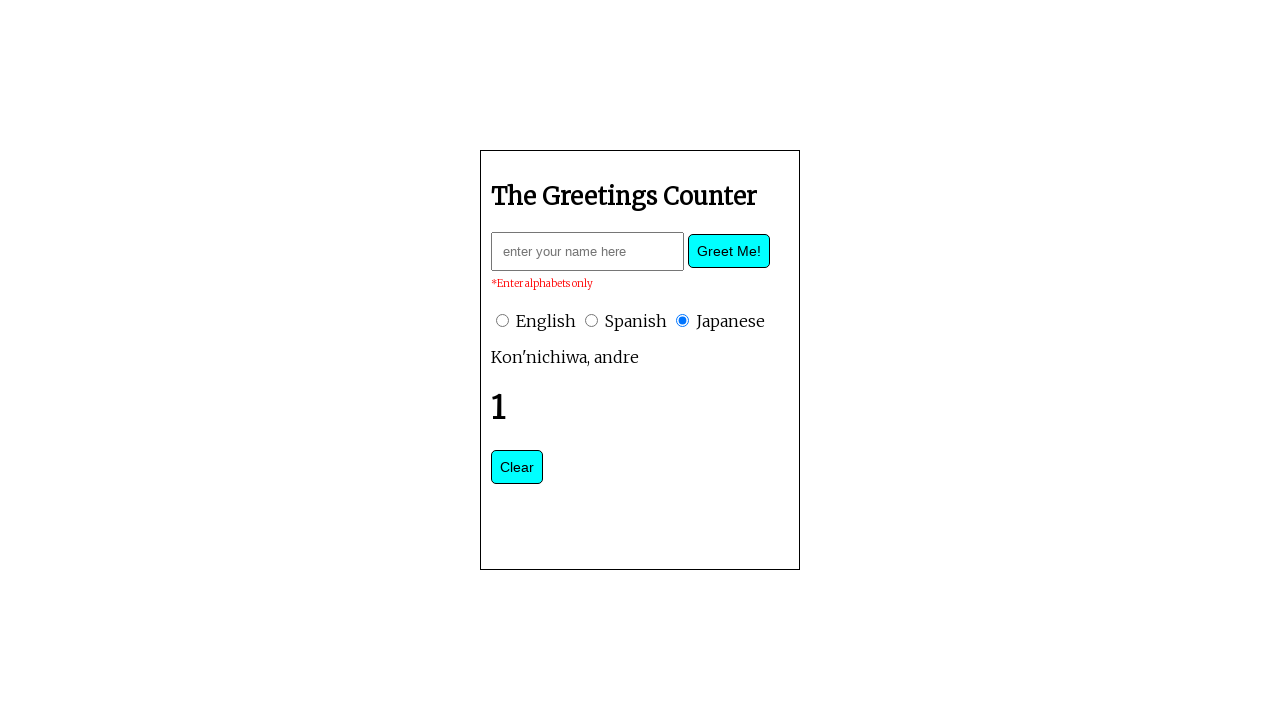

Verified greeting message displays 'Kon'nichiwa, andre'
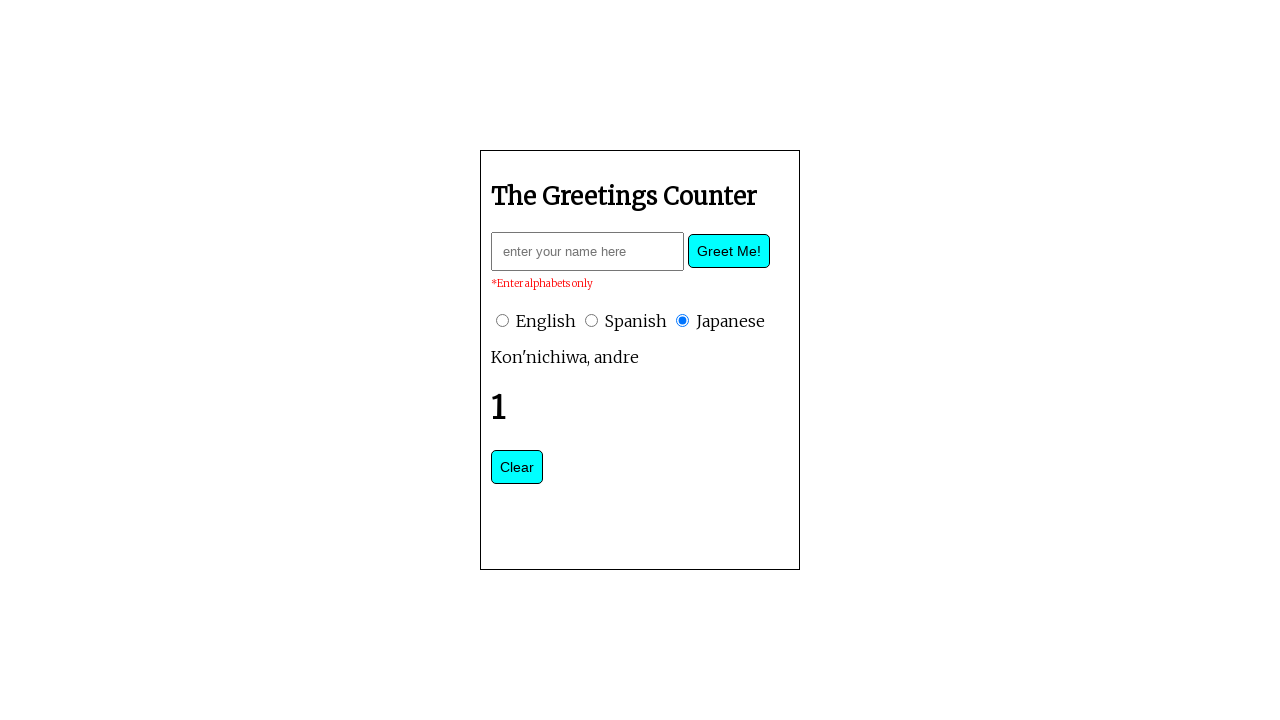

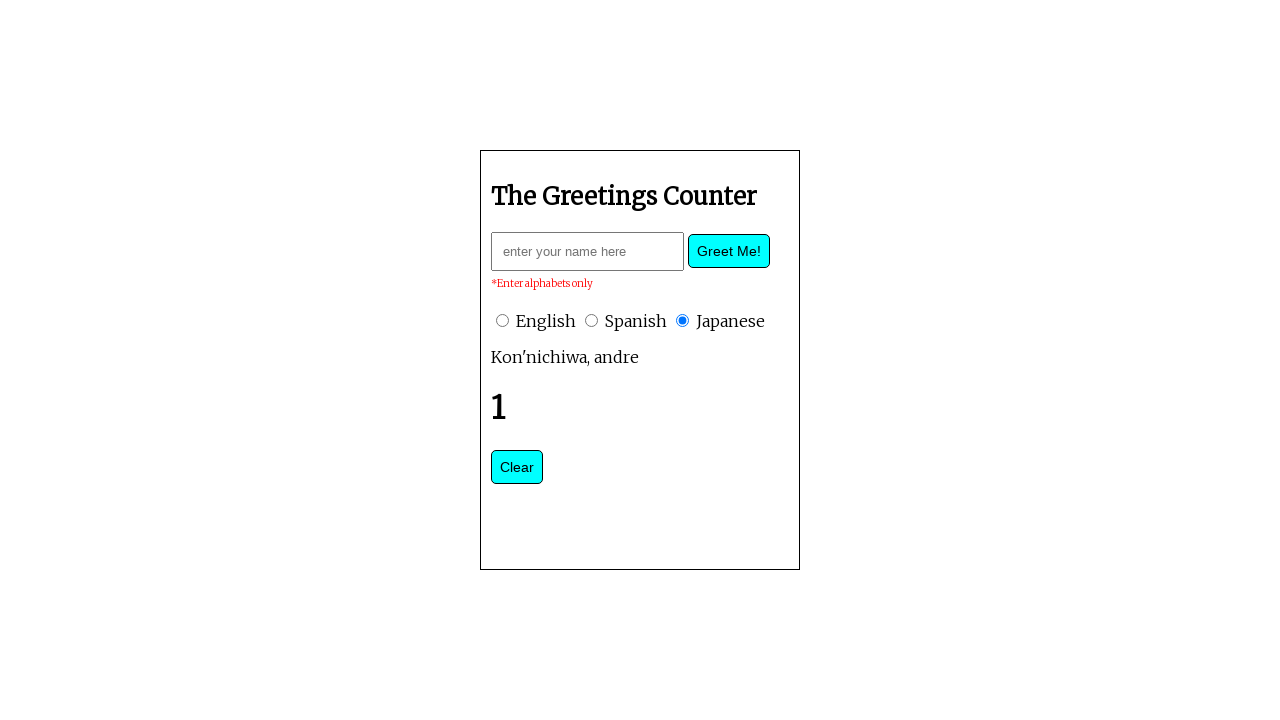